Tests the search functionality for cosmetics and perfumes on Steimatzky bookstore website

Starting URL: https://www.steimatzky.co.il/

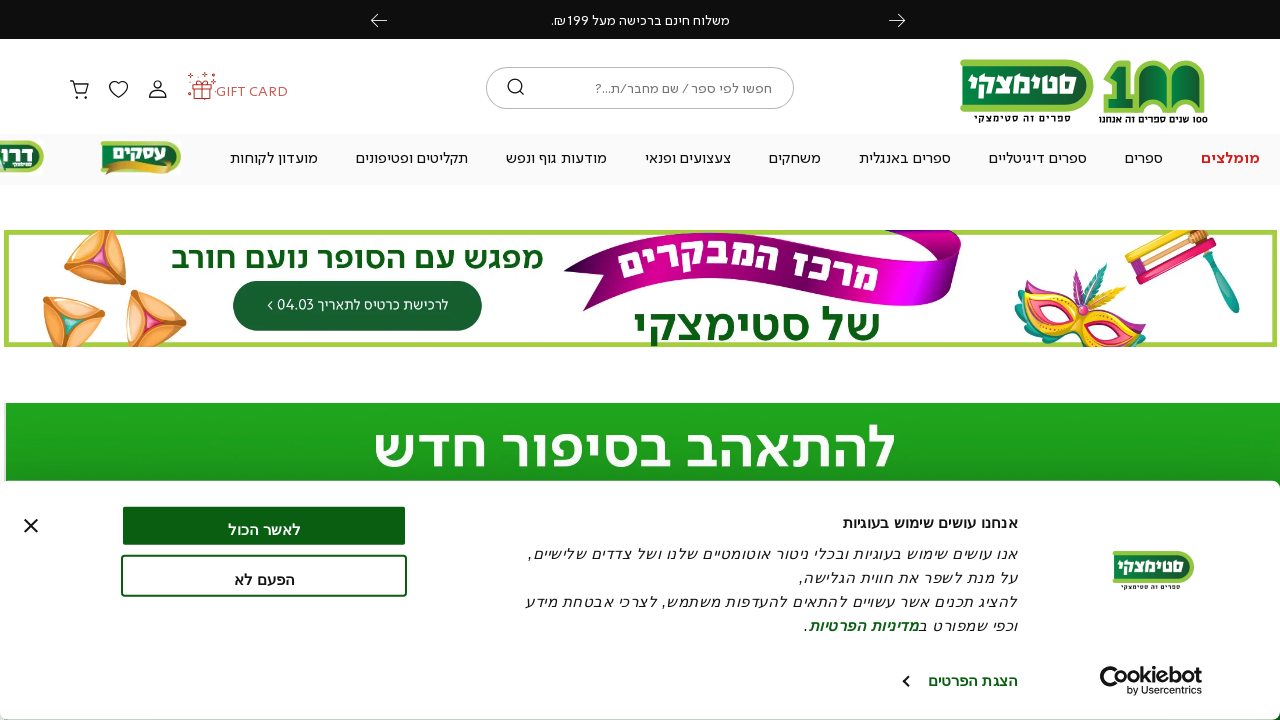

Filled search field with 'perfume' on input[name='q'], input[type='search'], #search
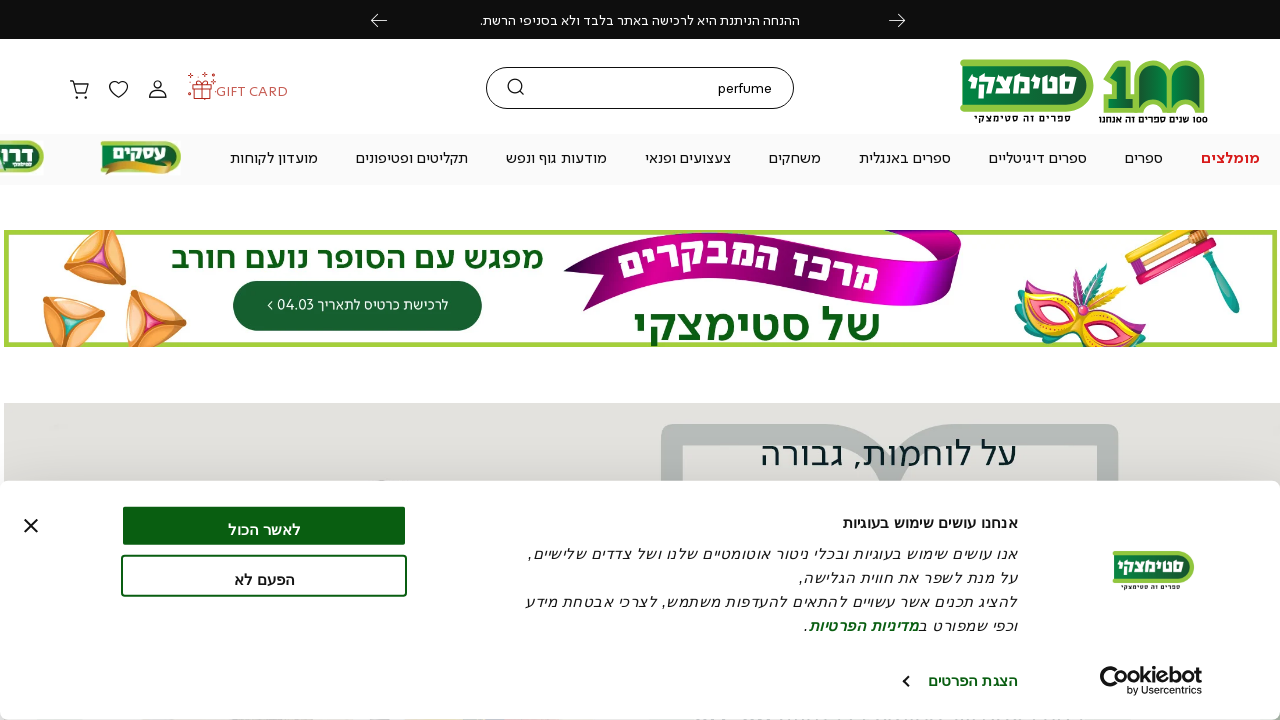

Clicked search button to submit perfume search at (515, 88) on button[type='submit'], input[type='submit'], .search-button
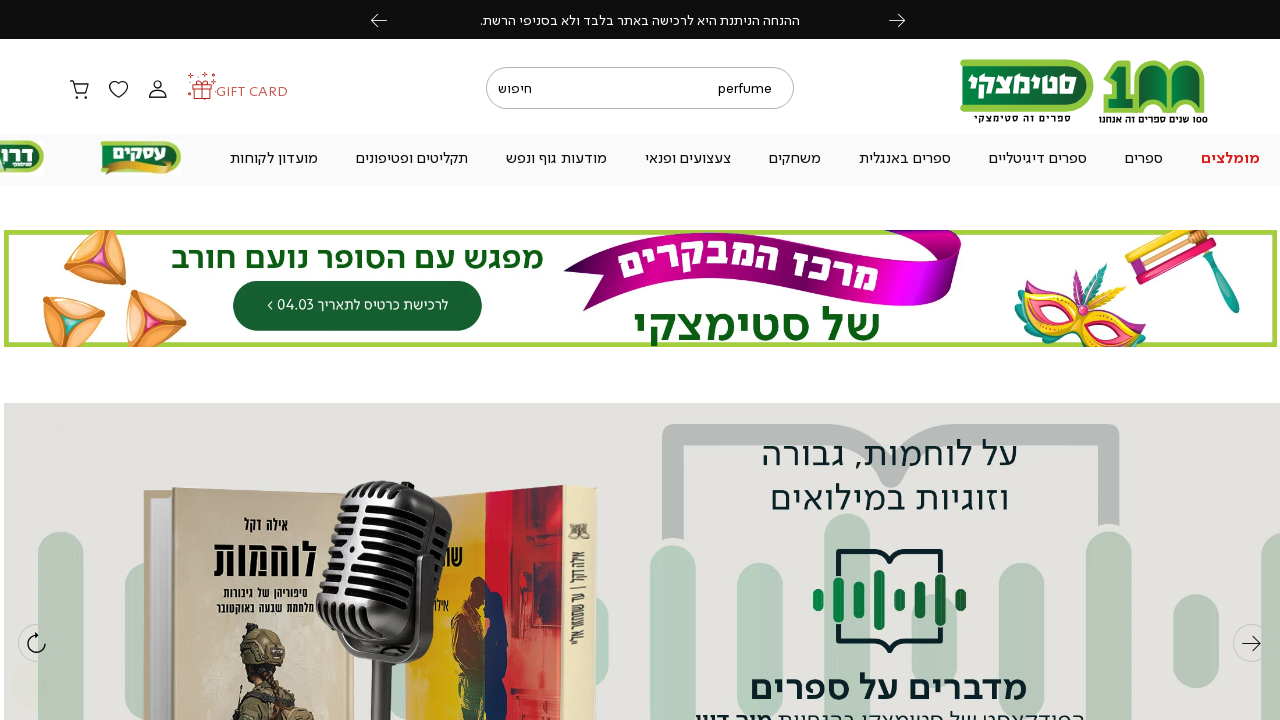

Search results page loaded successfully
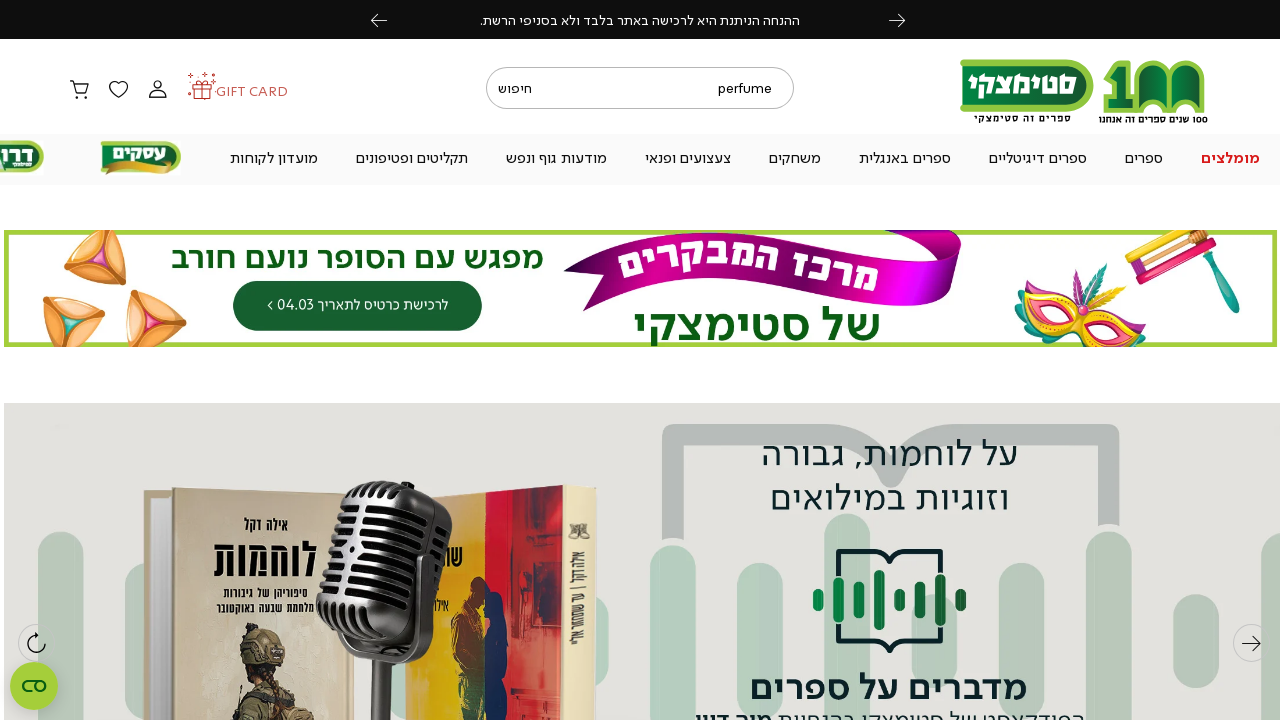

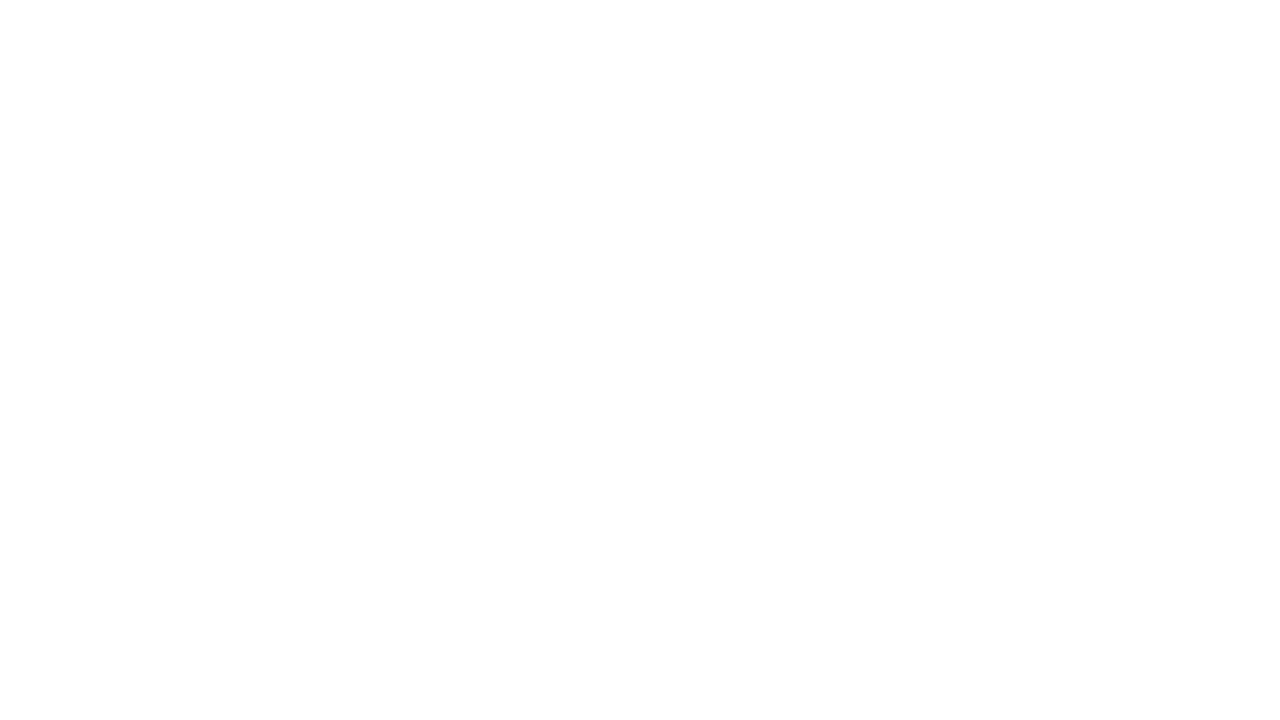